Tests filling a text input field on a page with a hidden division popup

Starting URL: https://demoapps.qspiders.com/ui/hidden?sublist=0

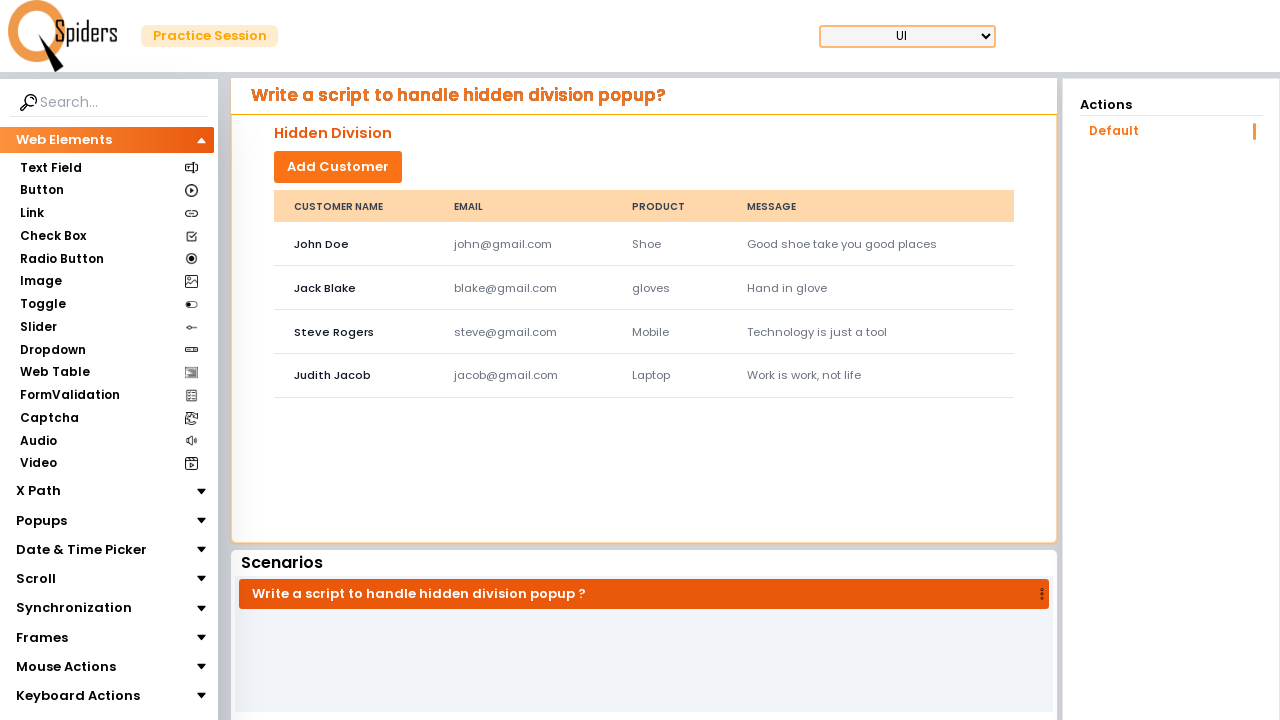

Filled text input field in hidden division popup with 'Demo' on div input[type='text']
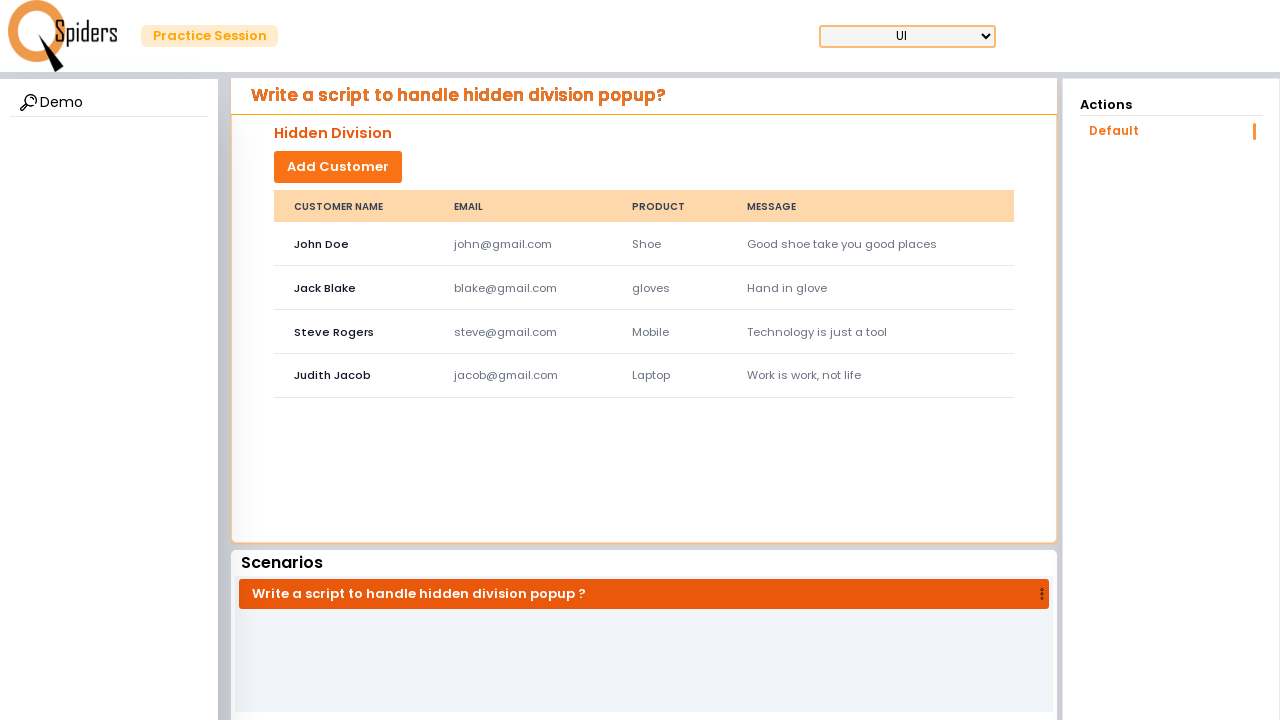

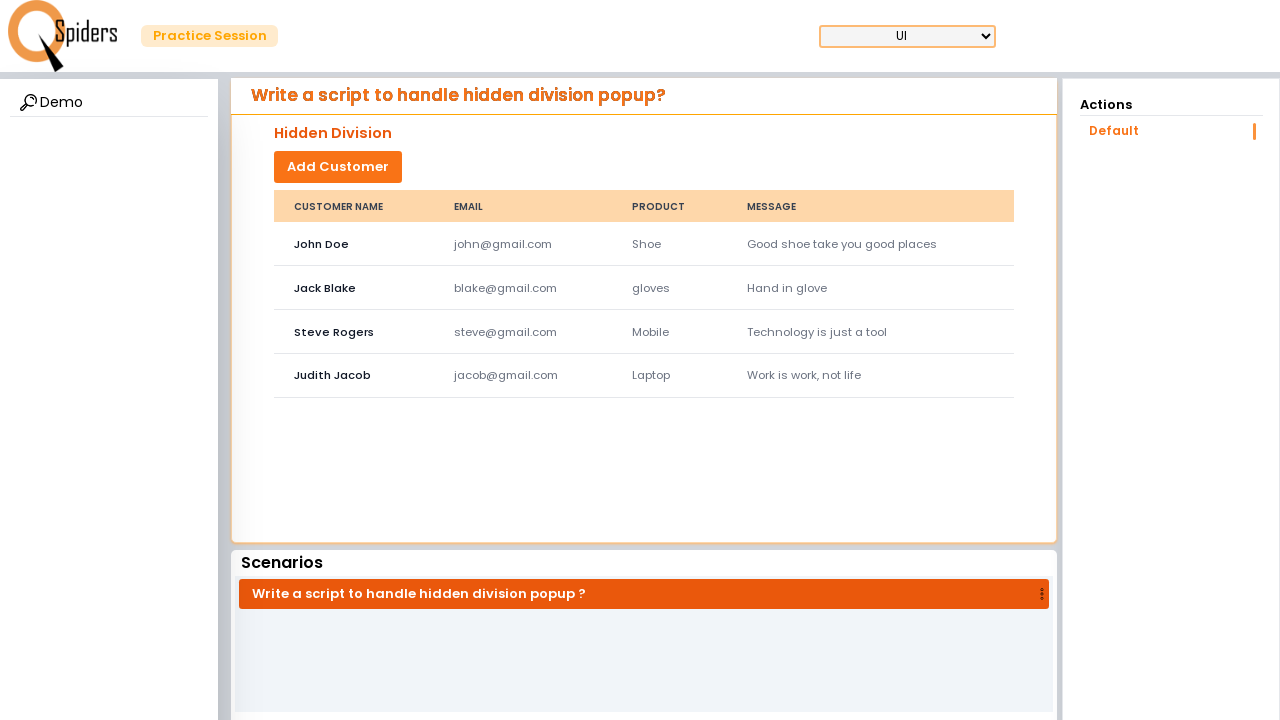